Tests hover functionality by hovering over the first avatar on the page and verifying that additional user information (caption) becomes visible.

Starting URL: http://the-internet.herokuapp.com/hovers

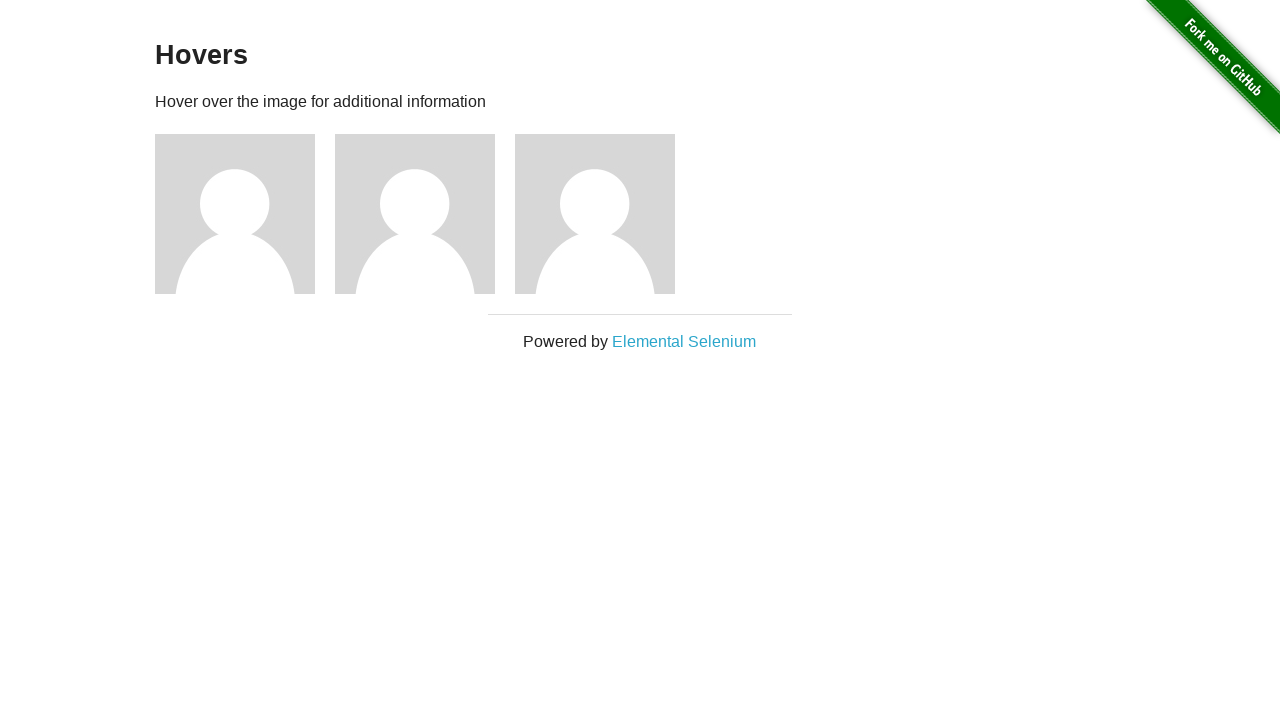

Located first avatar element
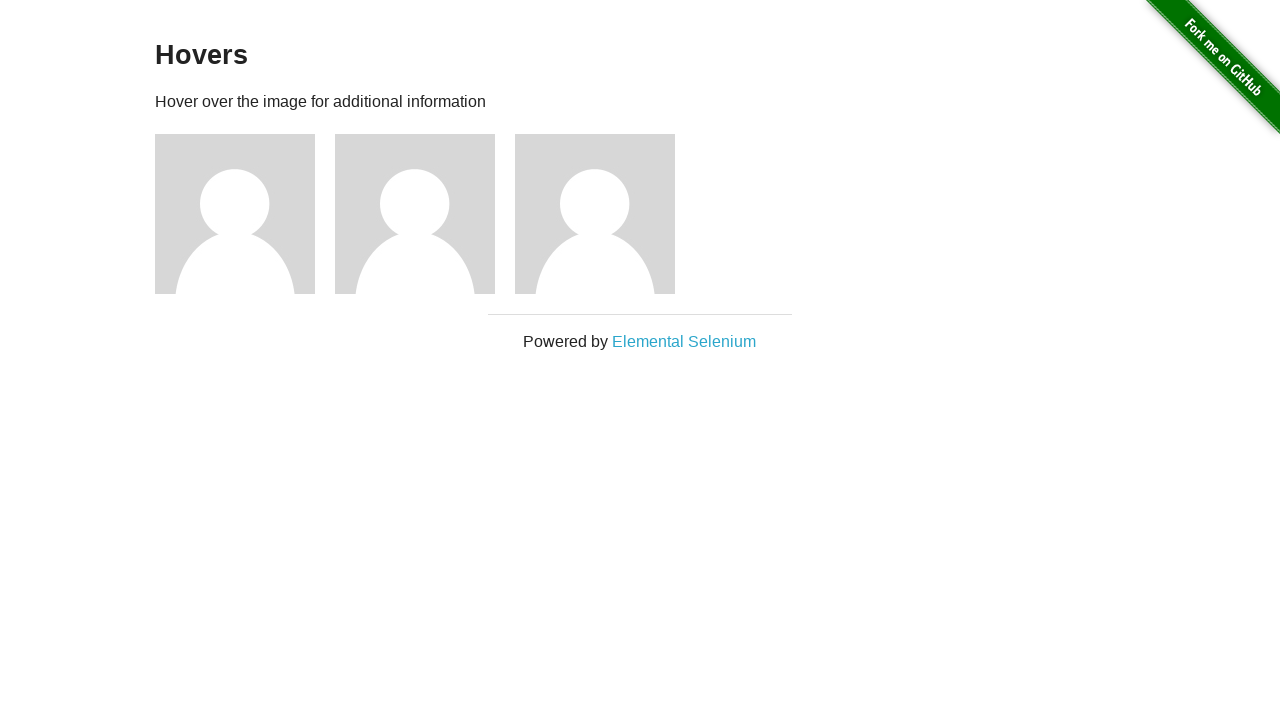

Hovered over first avatar at (245, 214) on .figure >> nth=0
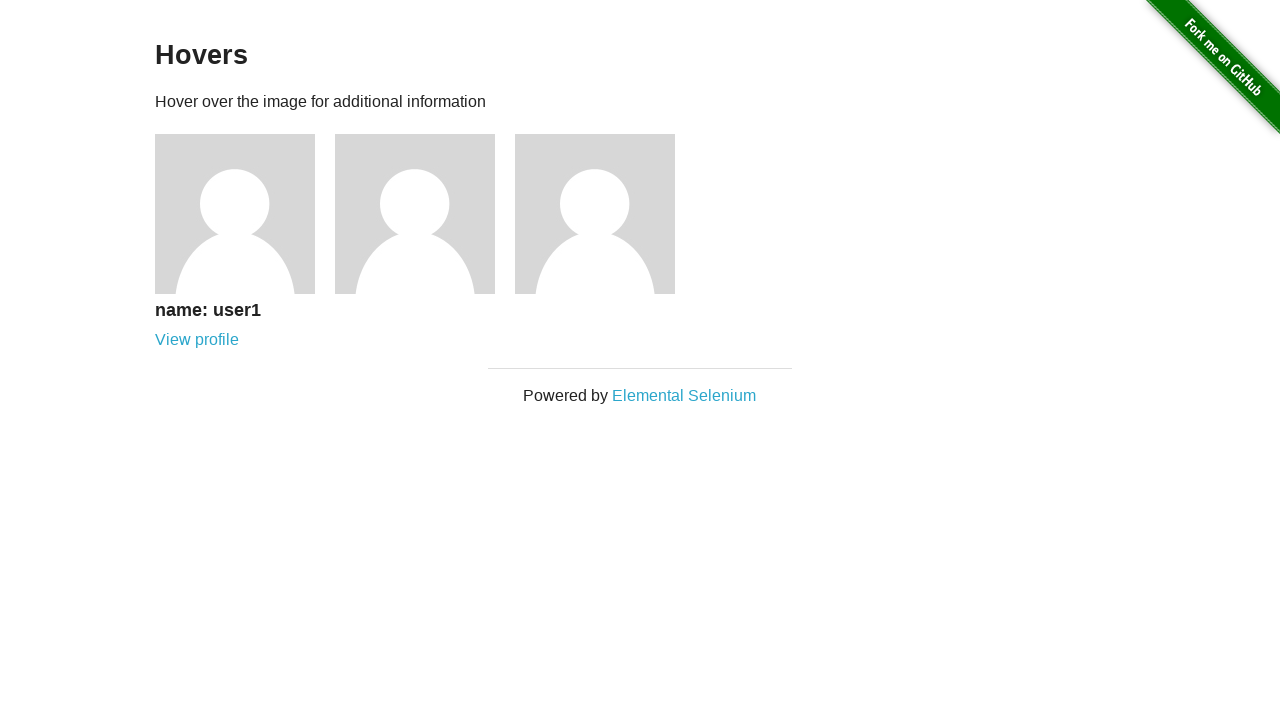

Located caption element
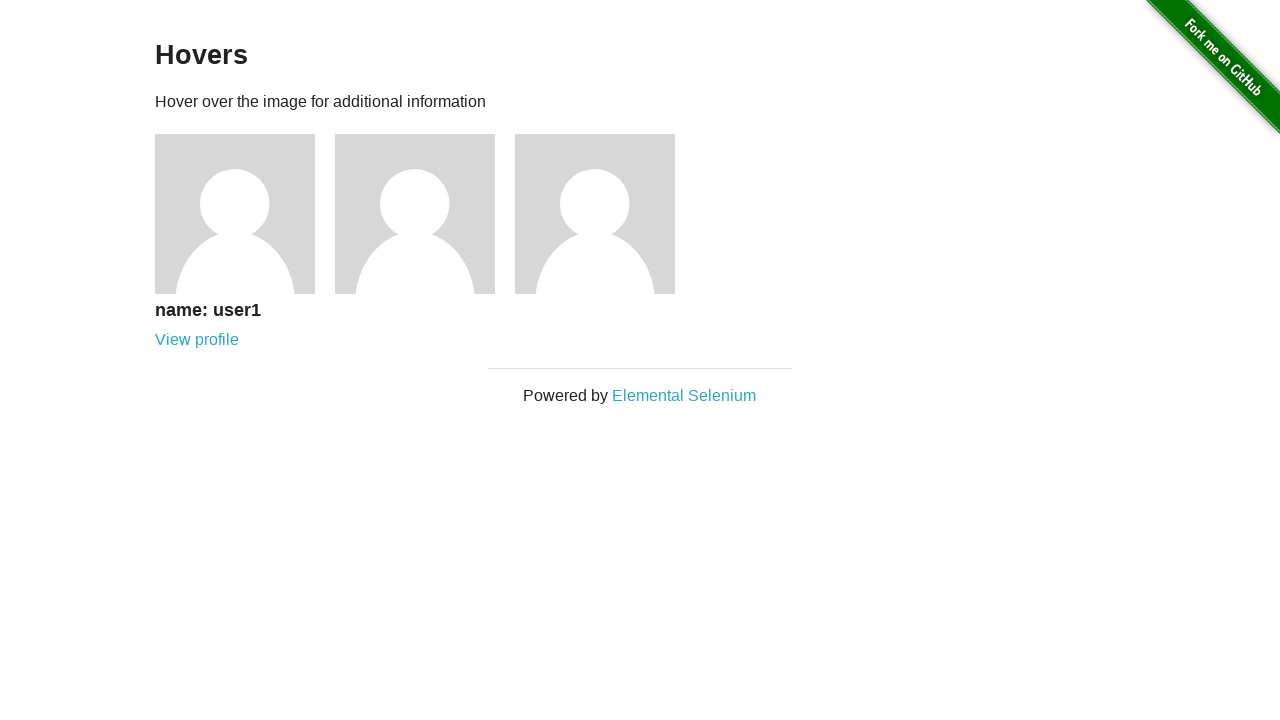

Verified caption is visible after hover - test passed
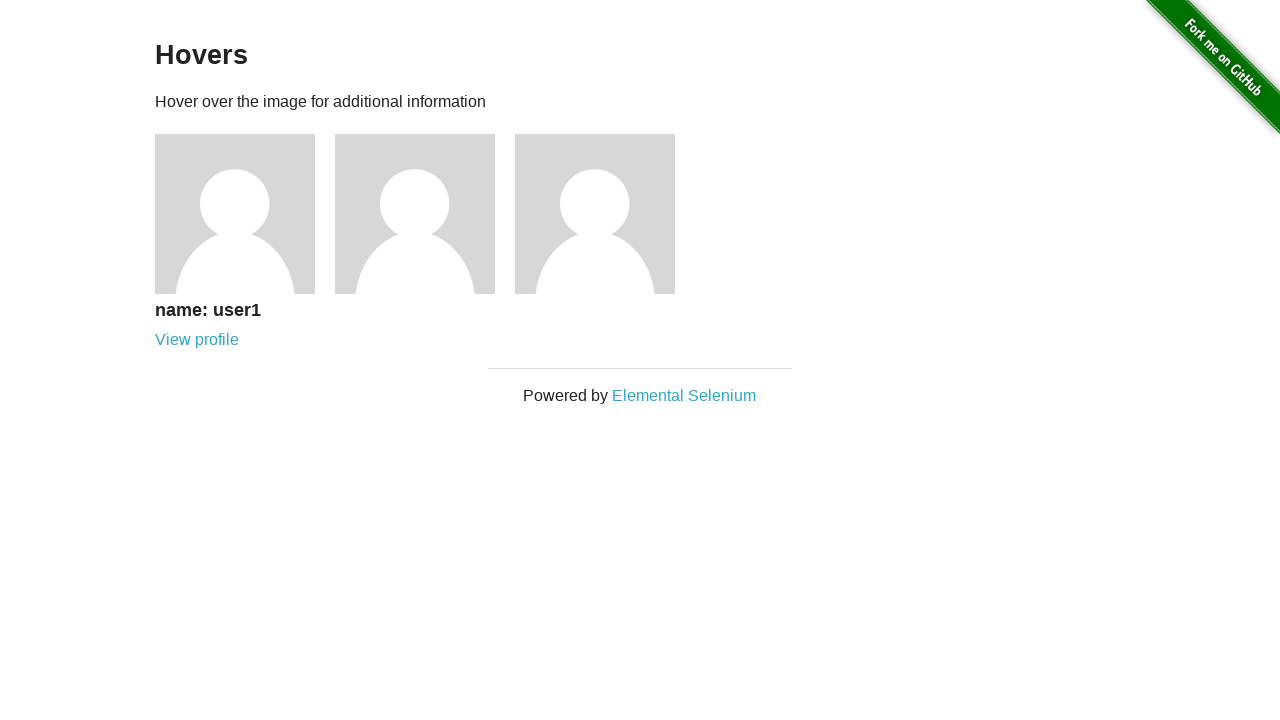

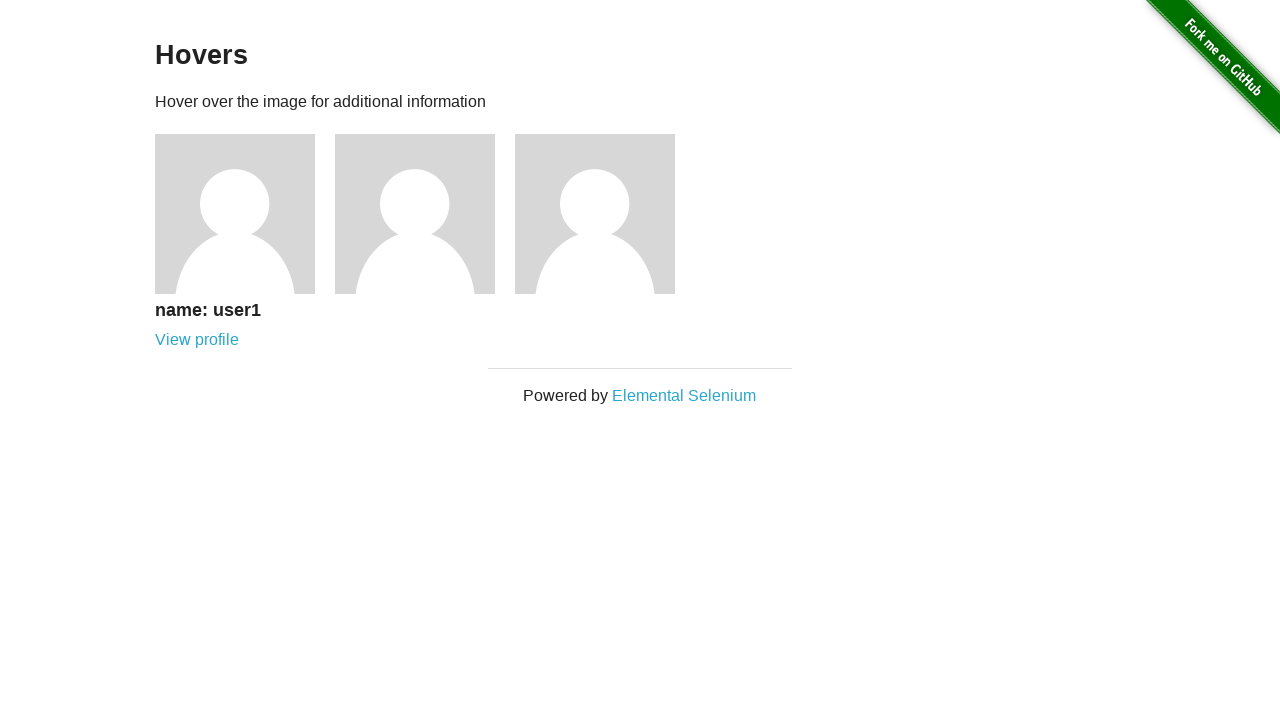